Tests form submission with partial data by filling only required and some optional fields (personal details, date of birth, subjects, hobbies) without picture and address, then verifies the submitted data.

Starting URL: https://demoqa.com/automation-practice-form

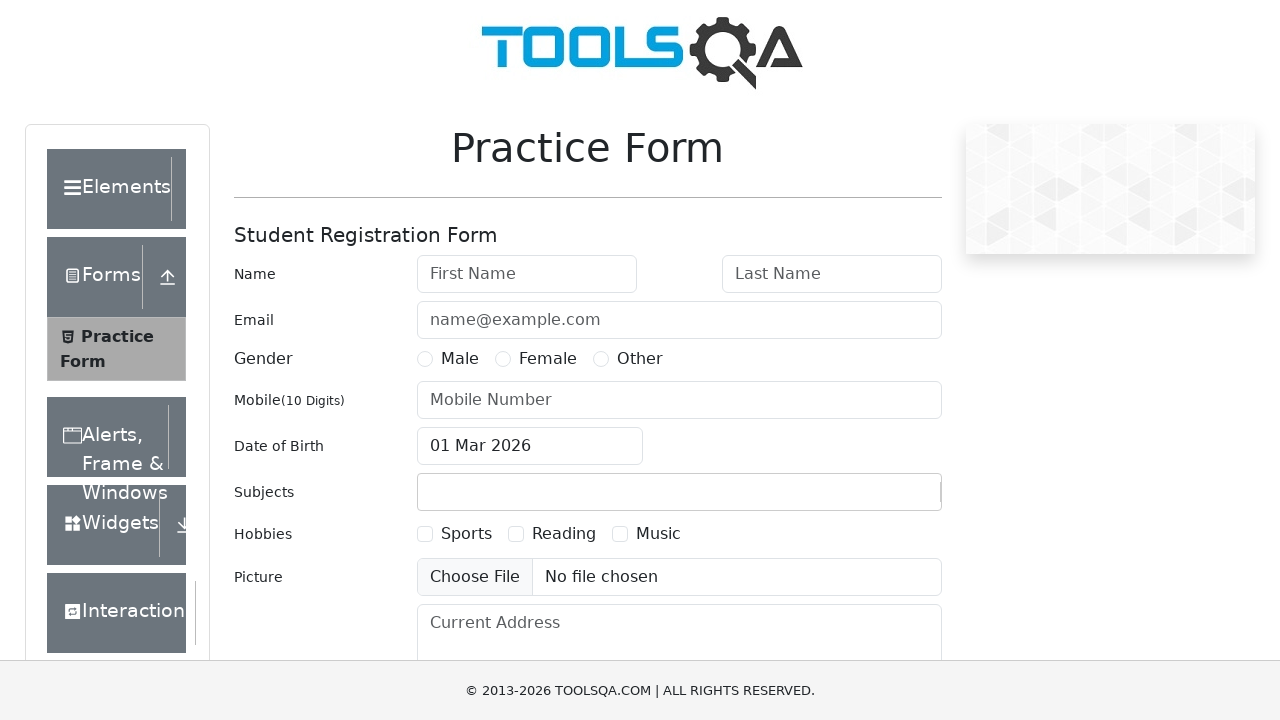

Filled first name field with 'Sarah' on #firstName
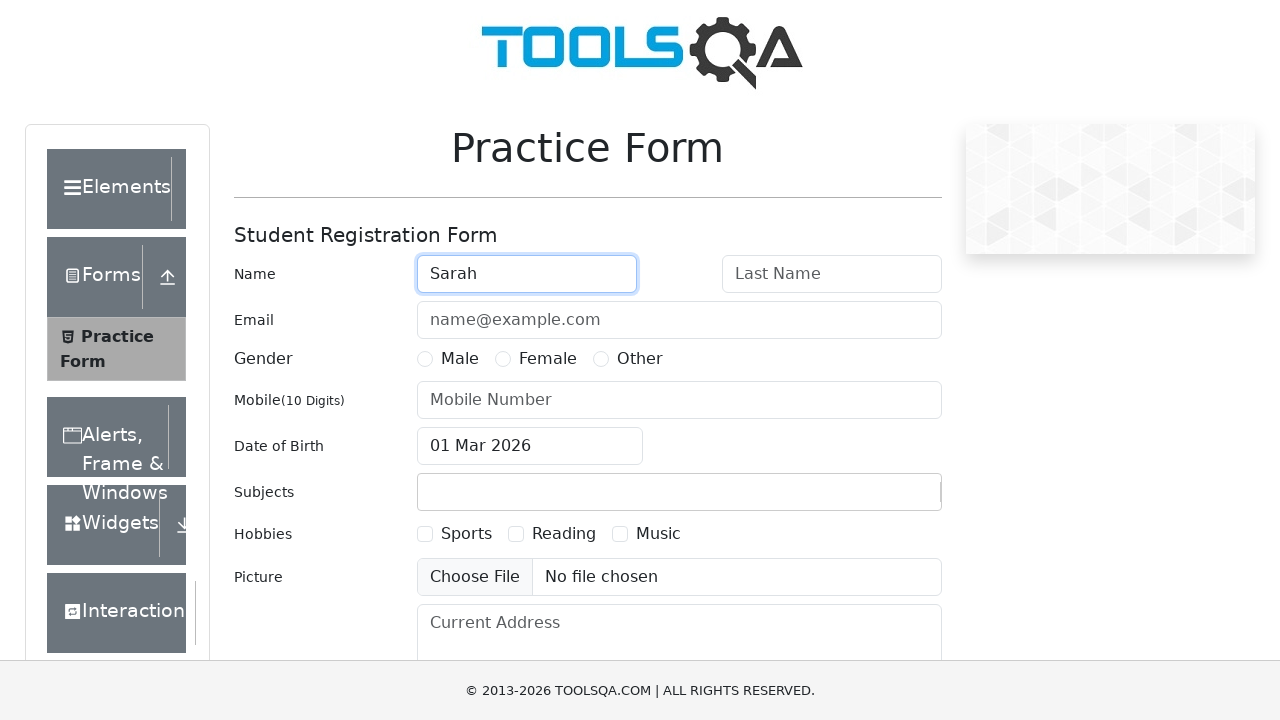

Filled last name field with 'Williams' on #lastName
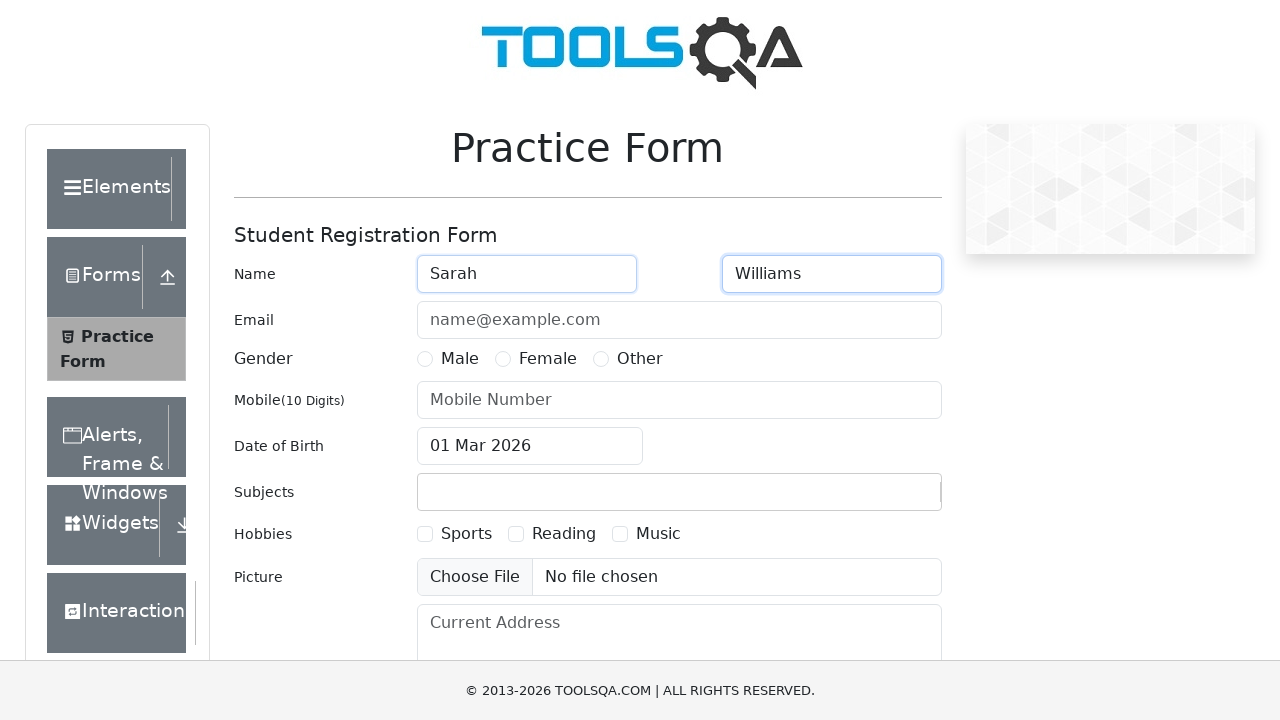

Filled email field with 'sarah.williams@example.com' on #userEmail
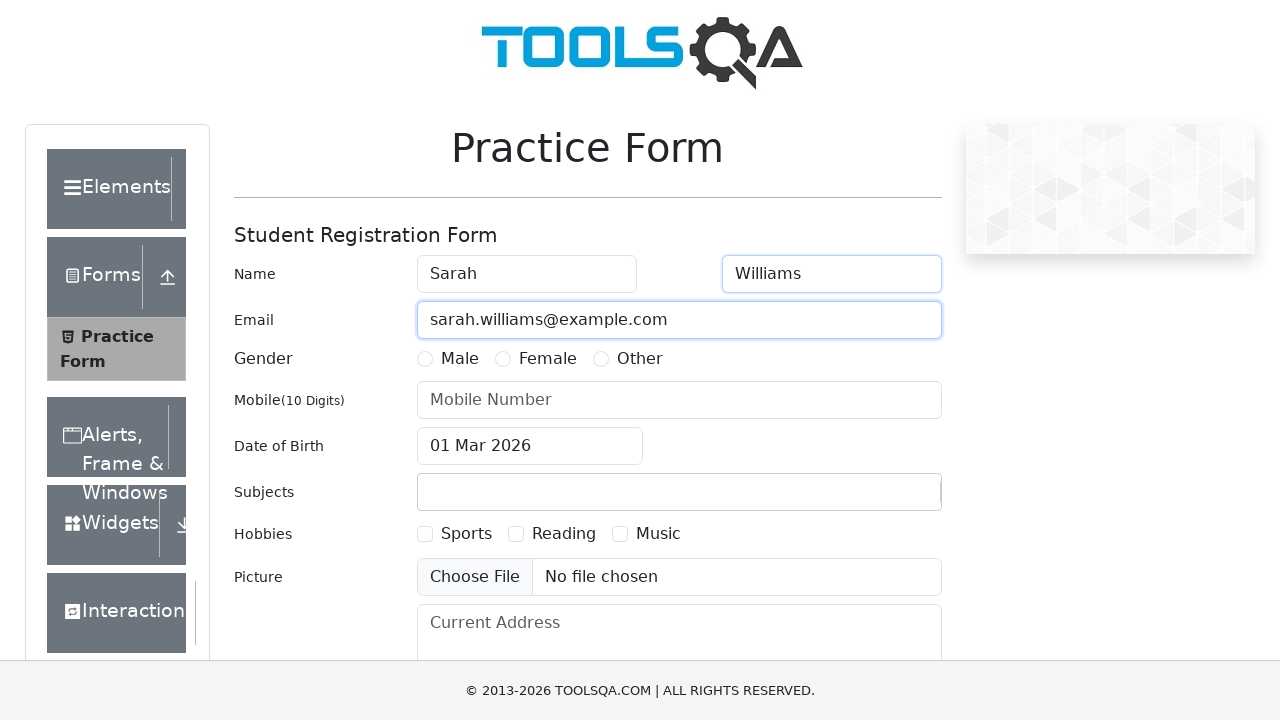

Selected Female gender option at (548, 359) on label[for='gender-radio-2']
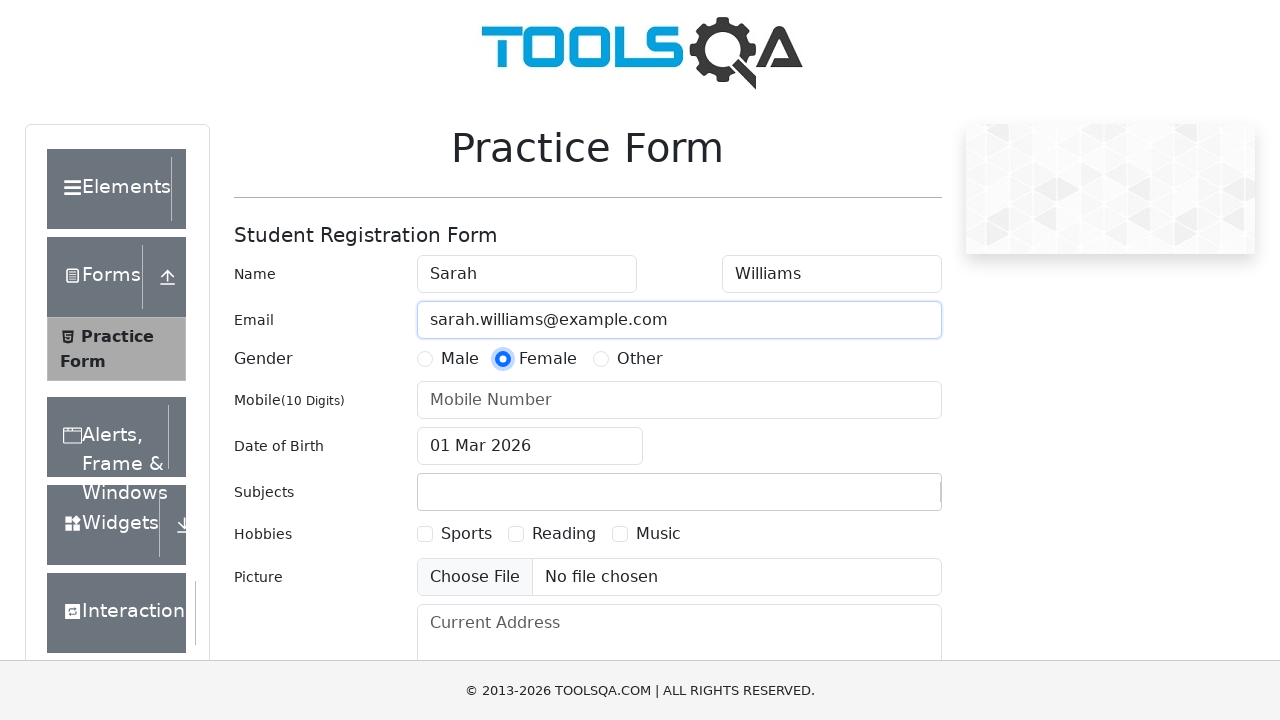

Filled mobile number with '7418529630' on #userNumber
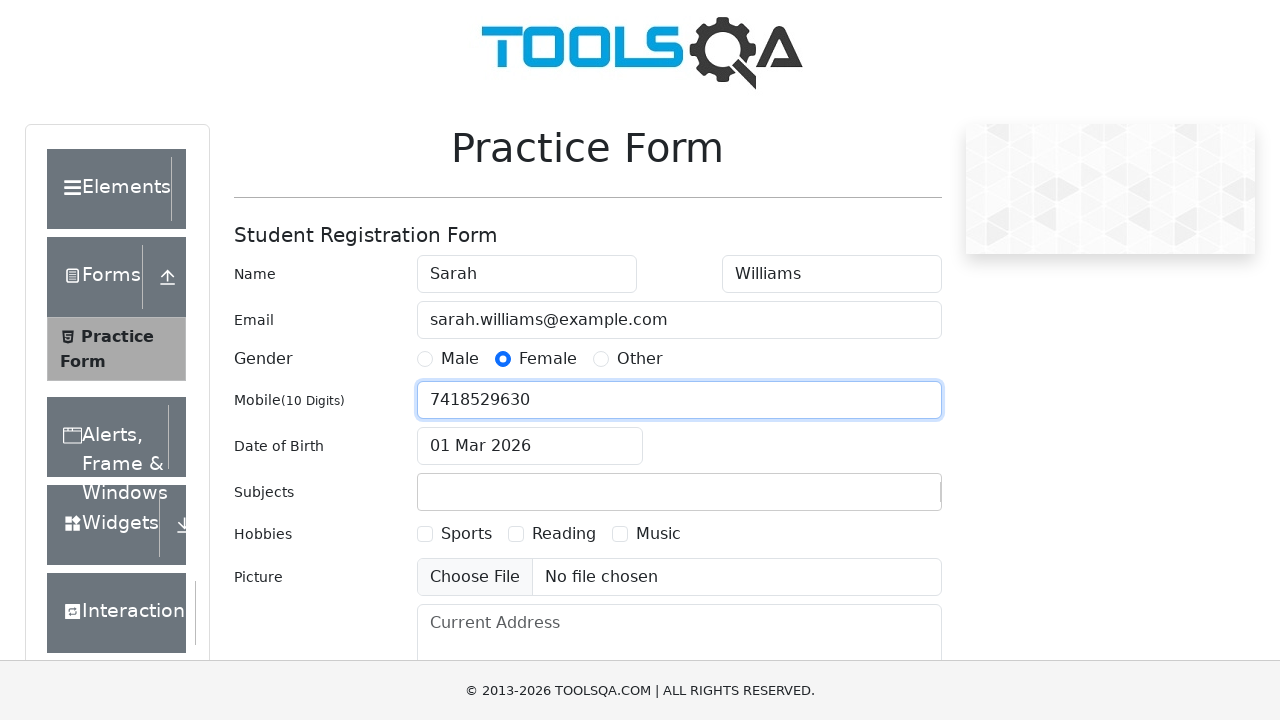

Opened date of birth picker at (530, 446) on #dateOfBirthInput
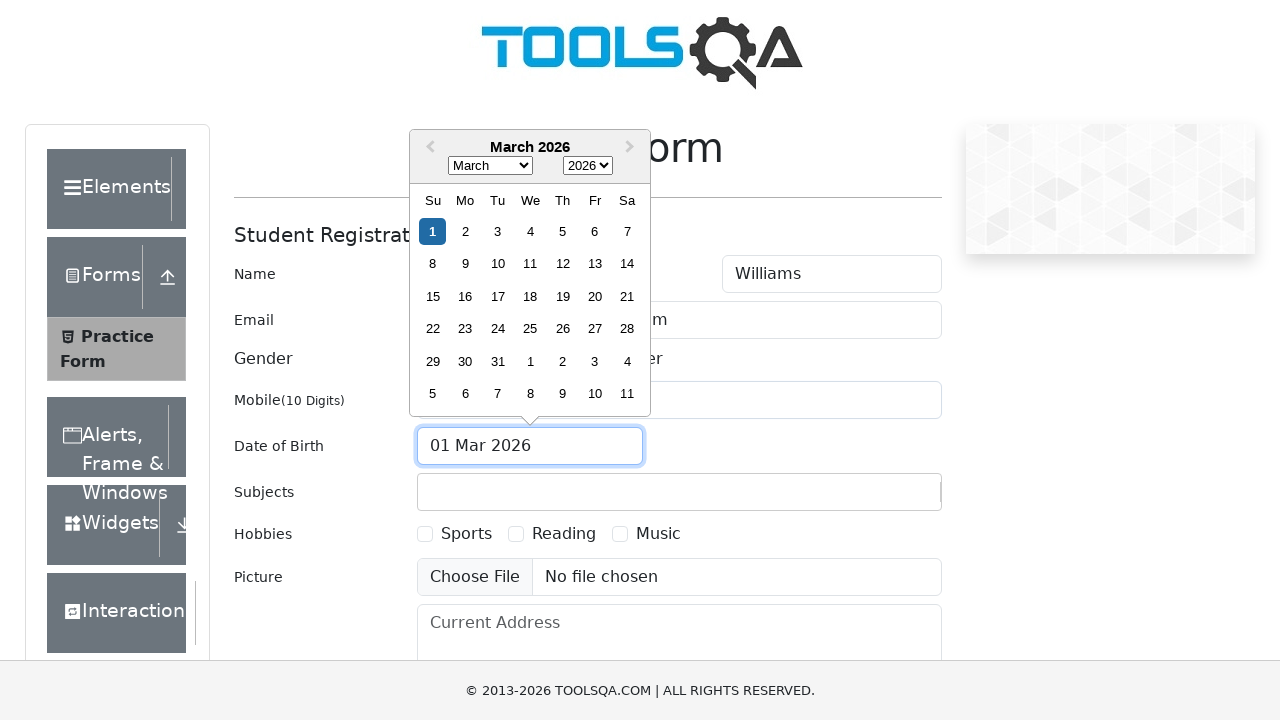

Selected August as month of birth on .react-datepicker__month-select
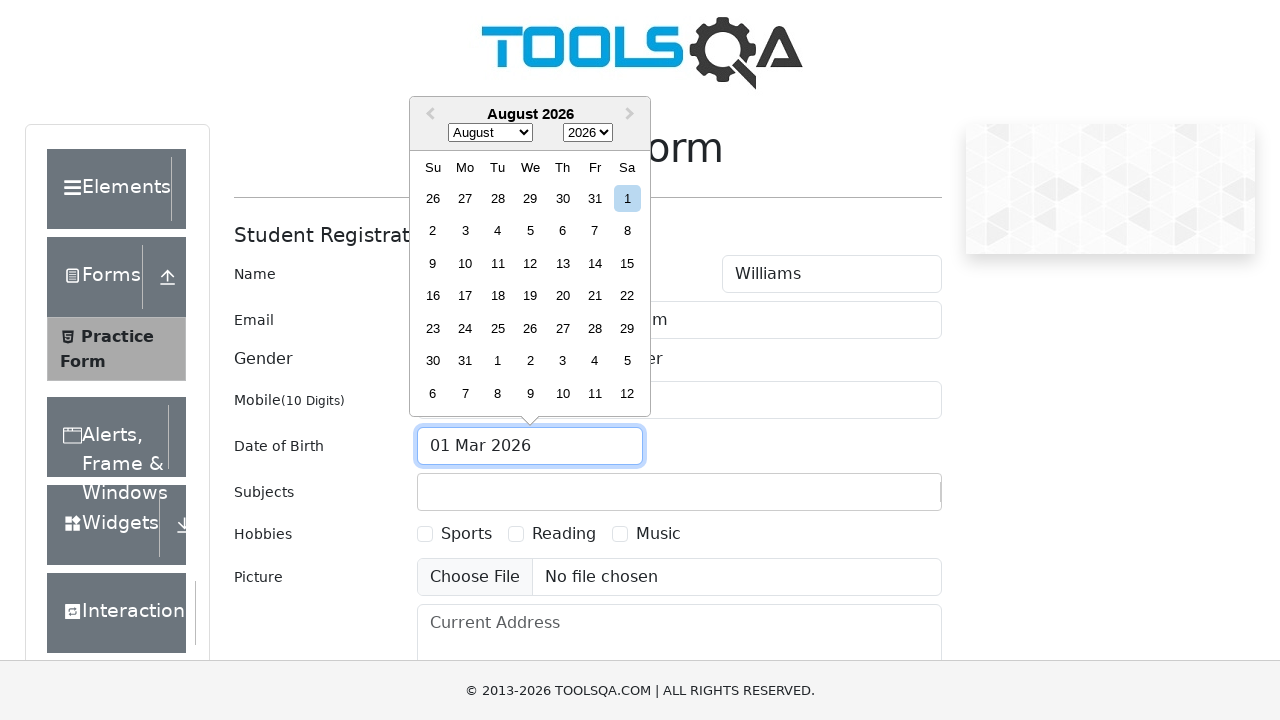

Selected 1988 as year of birth on .react-datepicker__year-select
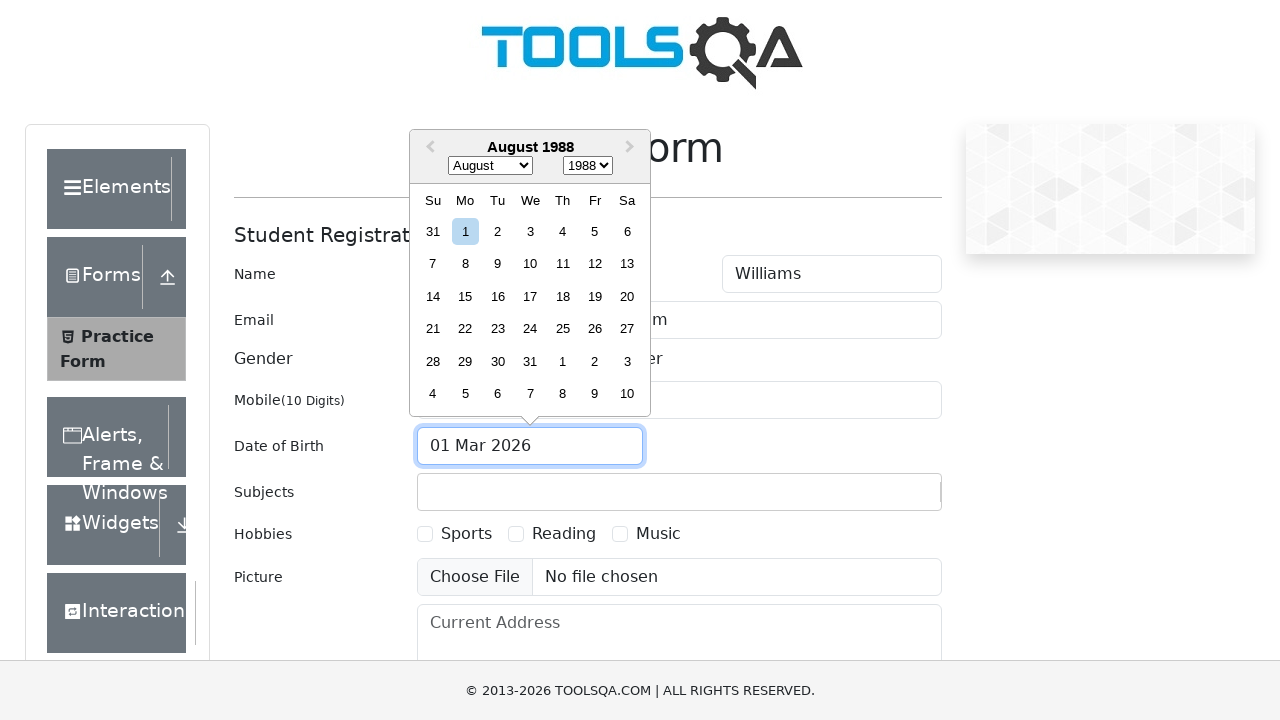

Selected 22nd day to complete date of birth at (465, 329) on .react-datepicker__day--022:not(.react-datepicker__day--outside-month)
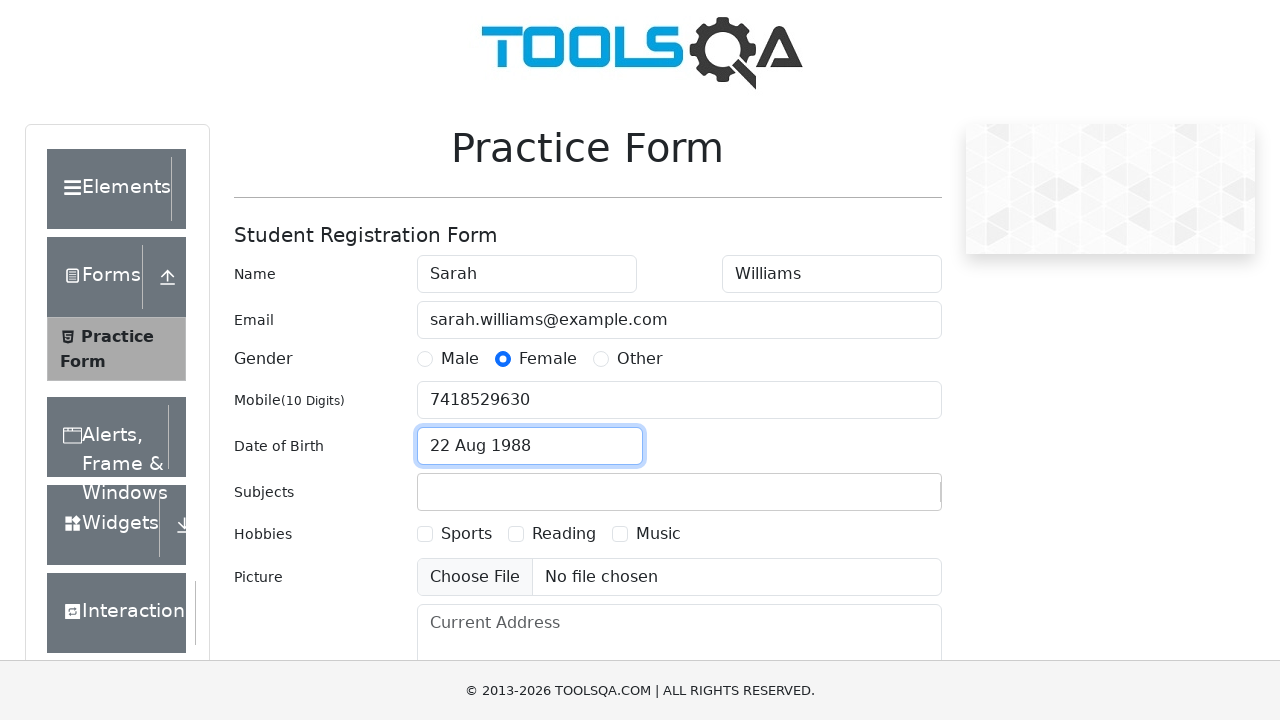

Typed 'Maths' in subjects field on #subjectsInput
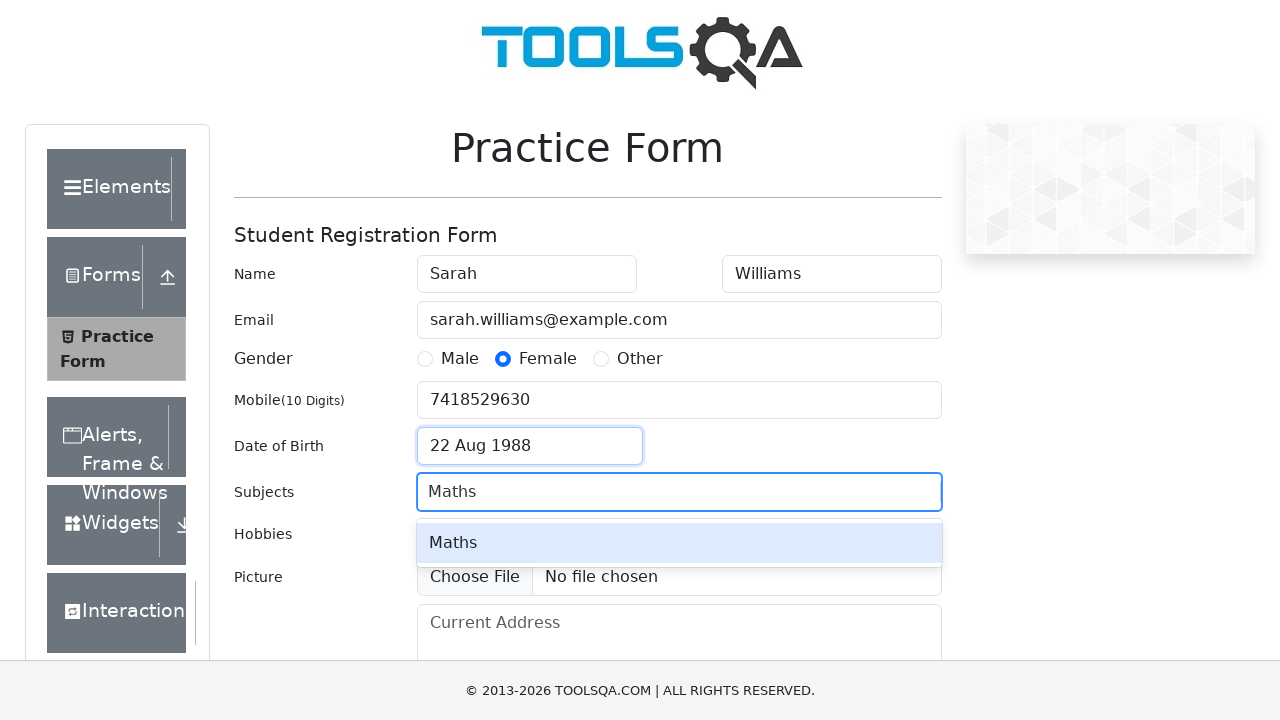

Pressed Enter to select Maths subject on #subjectsInput
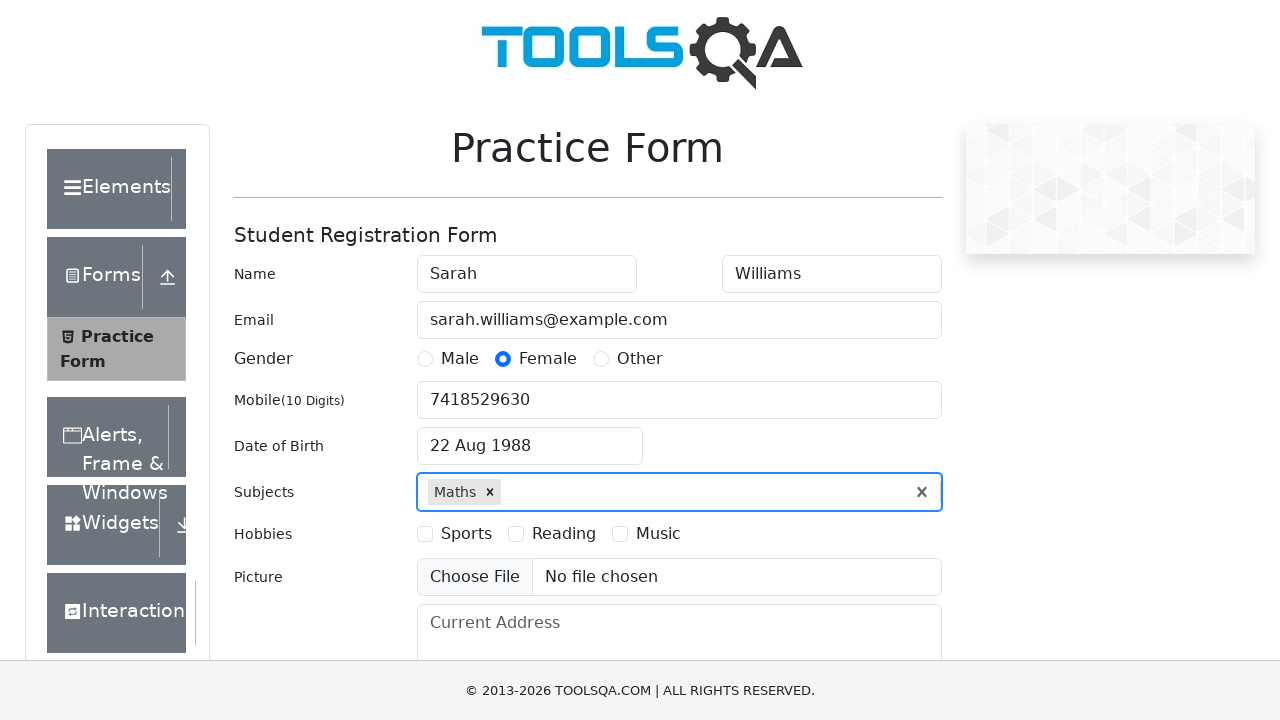

Selected Reading hobby at (564, 534) on label[for='hobbies-checkbox-2']
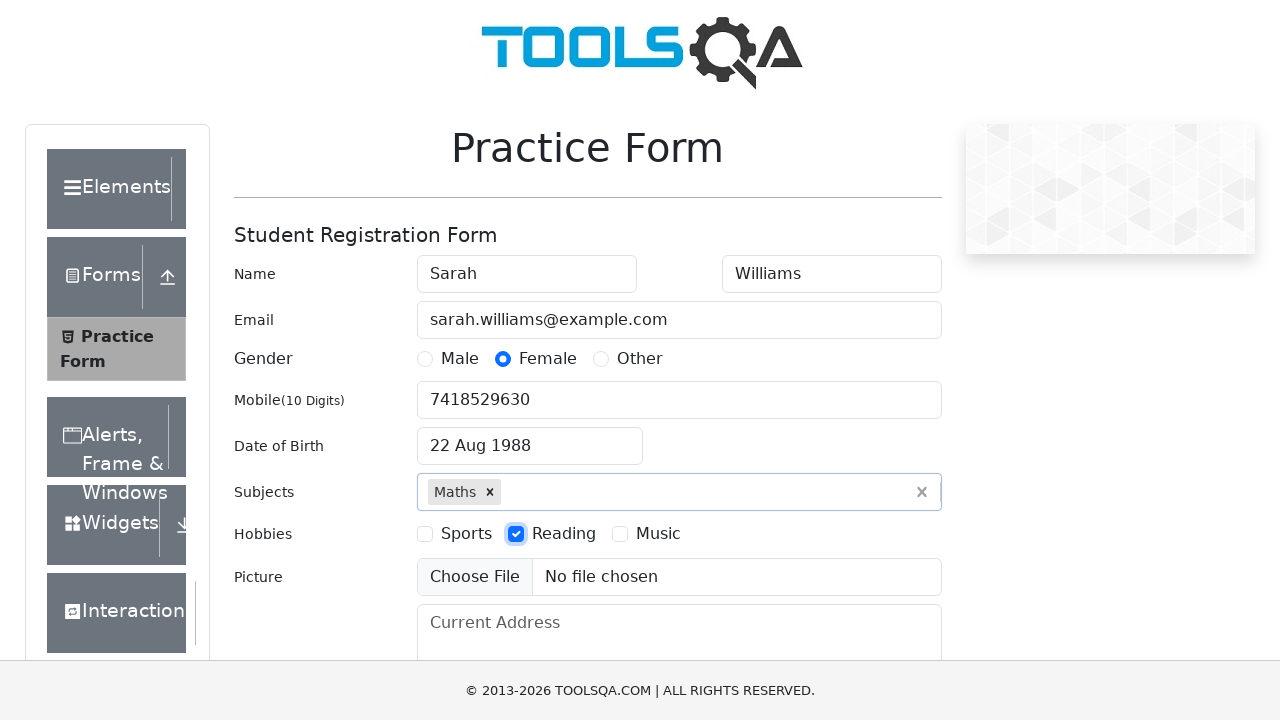

Clicked submit button to submit form at (885, 499) on #submit
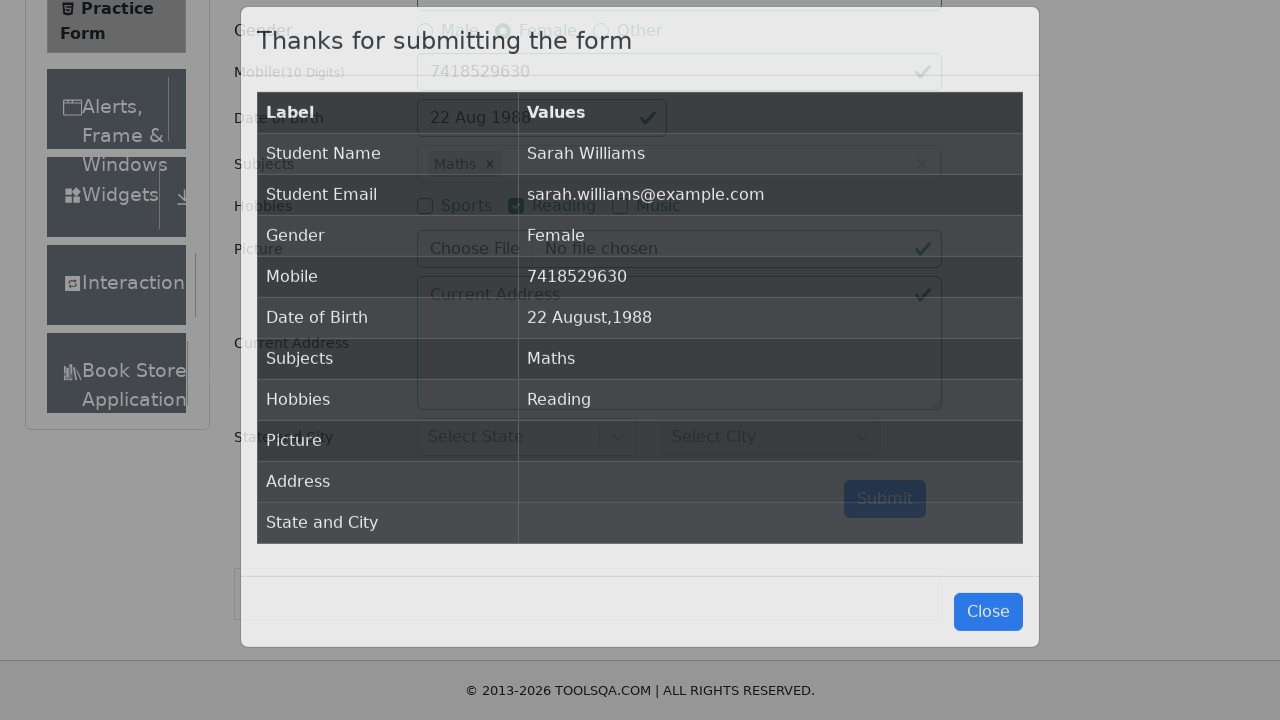

Waited for results modal to appear
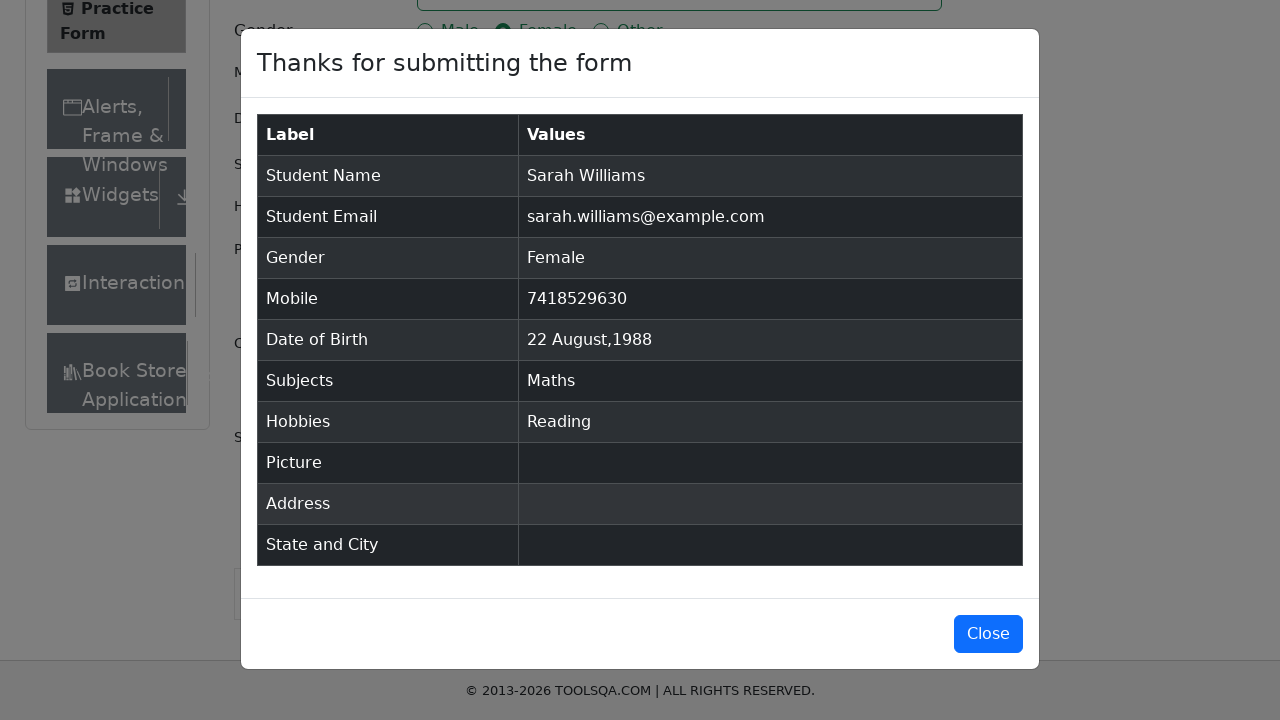

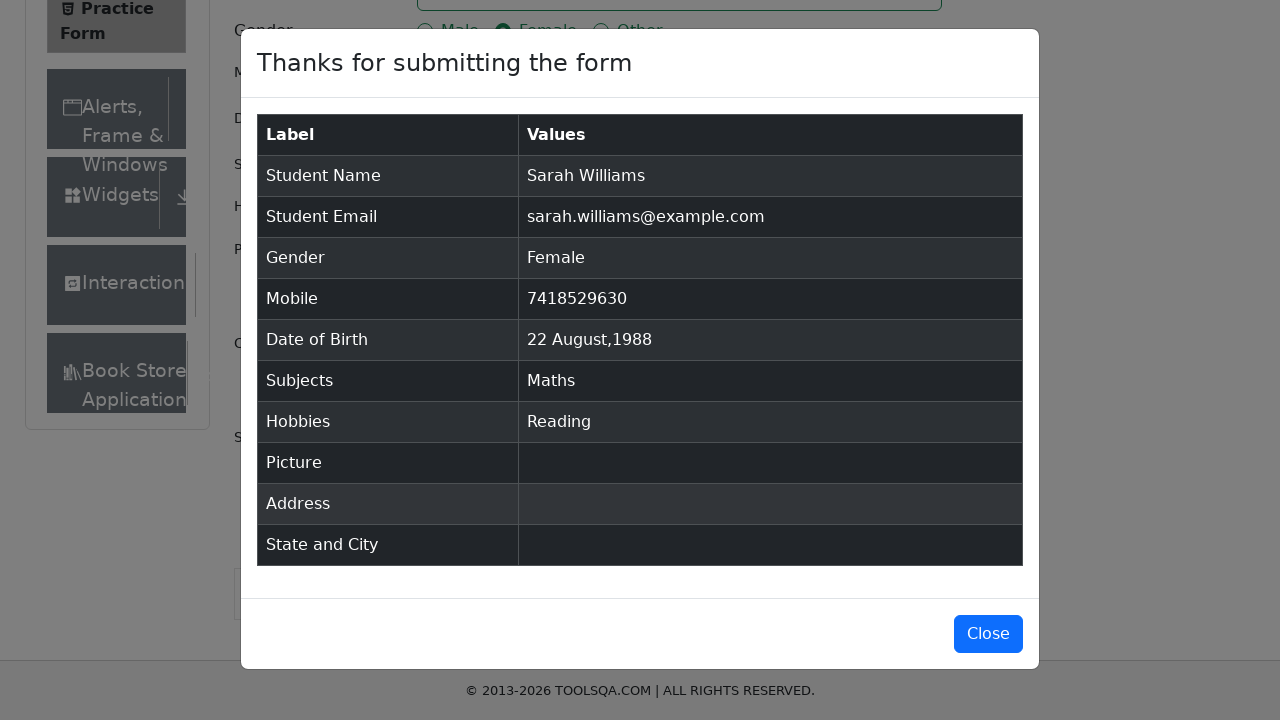